Navigates to the IRCTC Tourism website homepage

Starting URL: https://www.irctctourism.com/

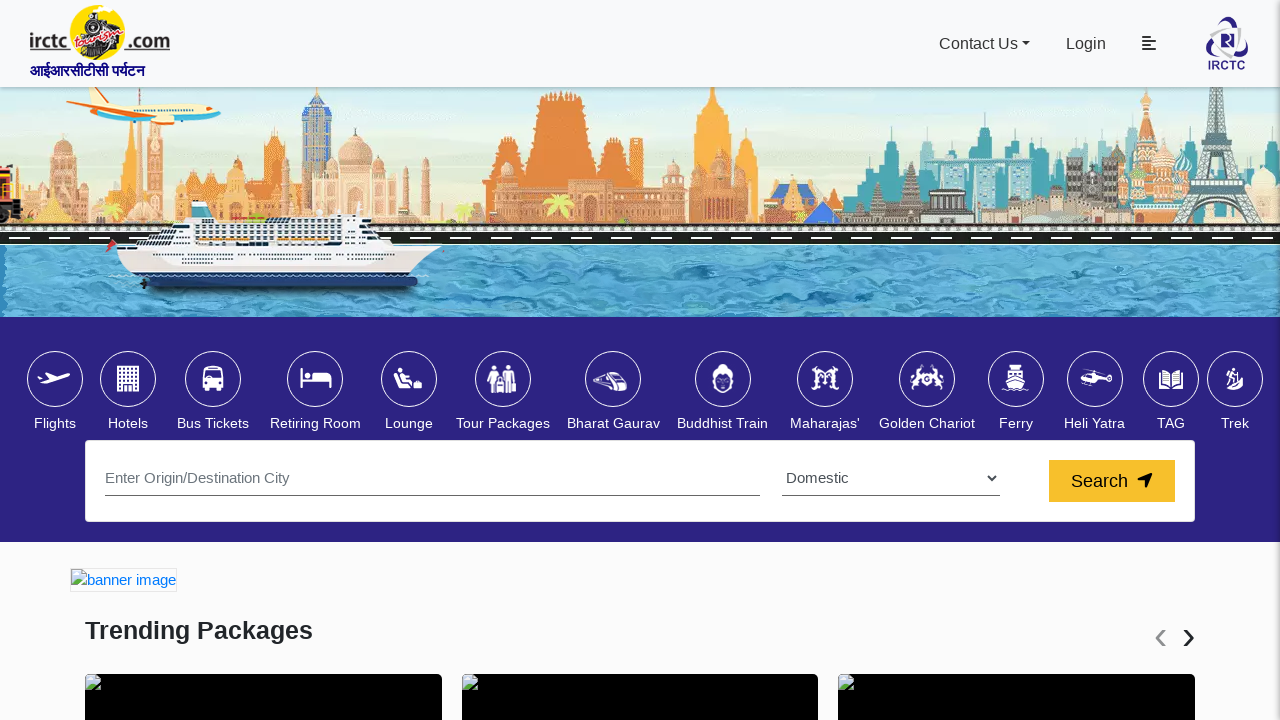

Navigated to IRCTC Tourism website homepage at https://www.irctctourism.com/
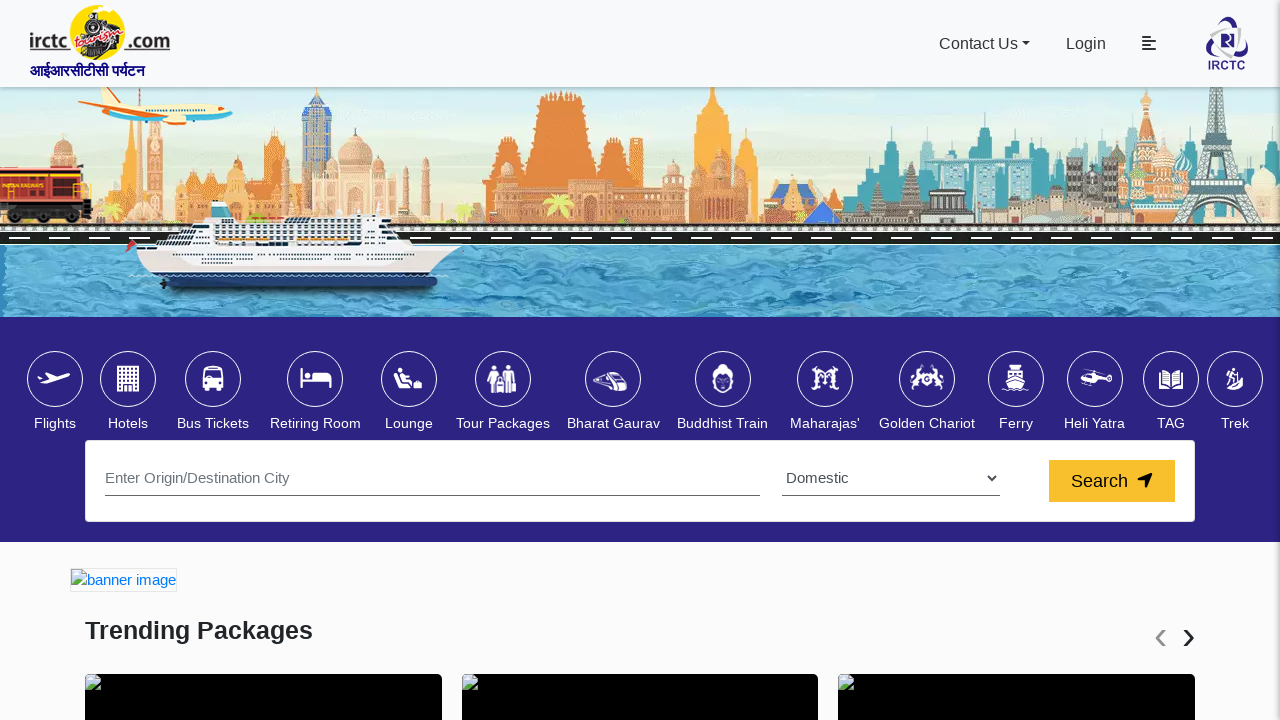

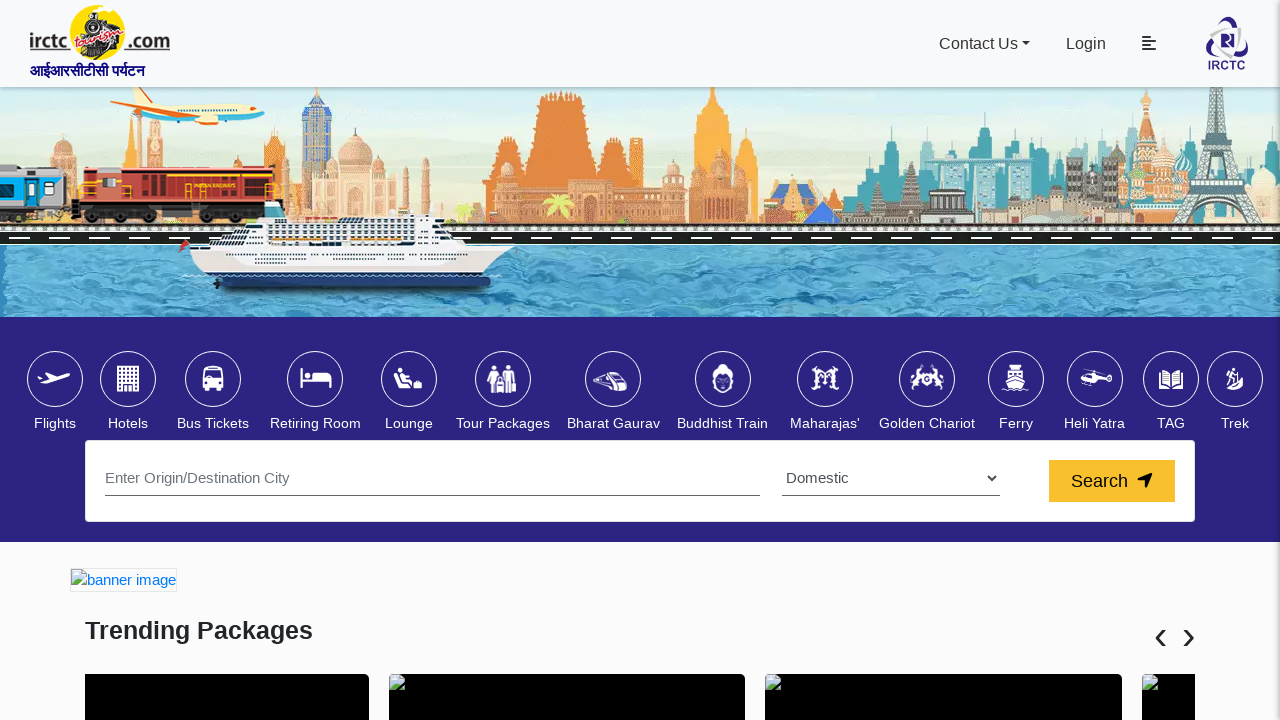